Clicks through all status code links on the page and navigates back to the starting page after each click

Starting URL: https://the-internet.herokuapp.com/status_codes

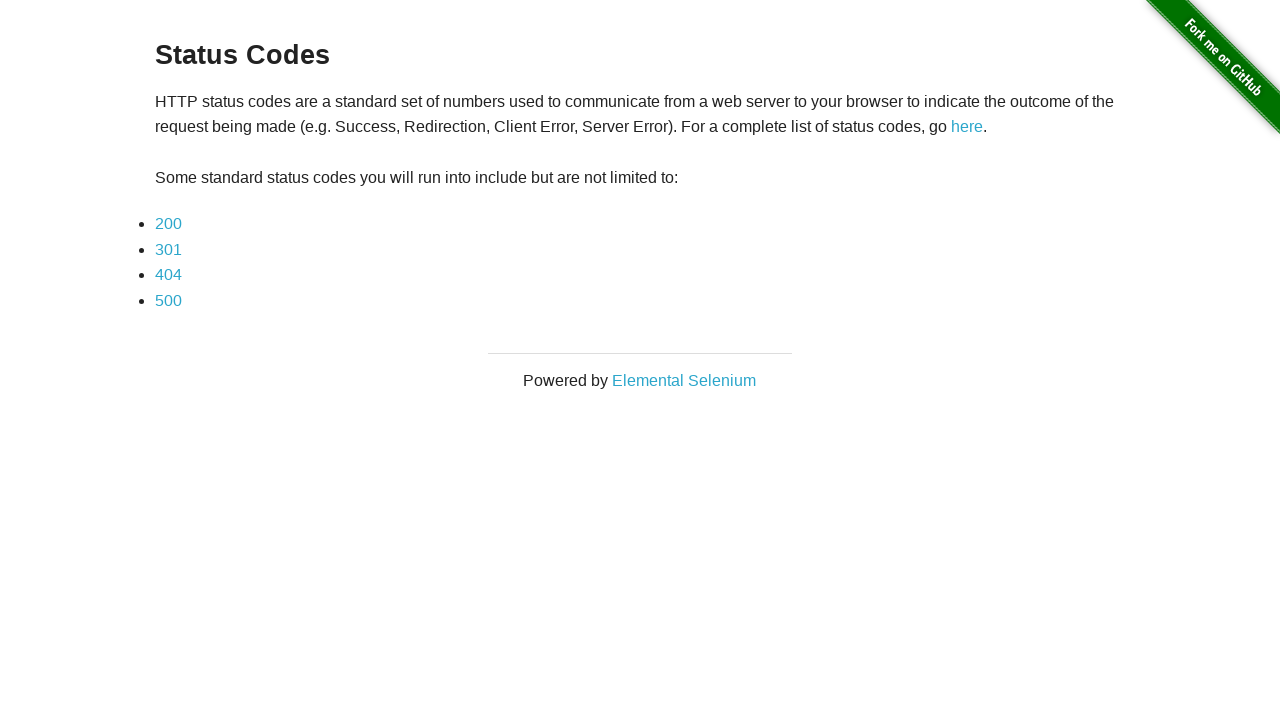

Navigated to status codes page
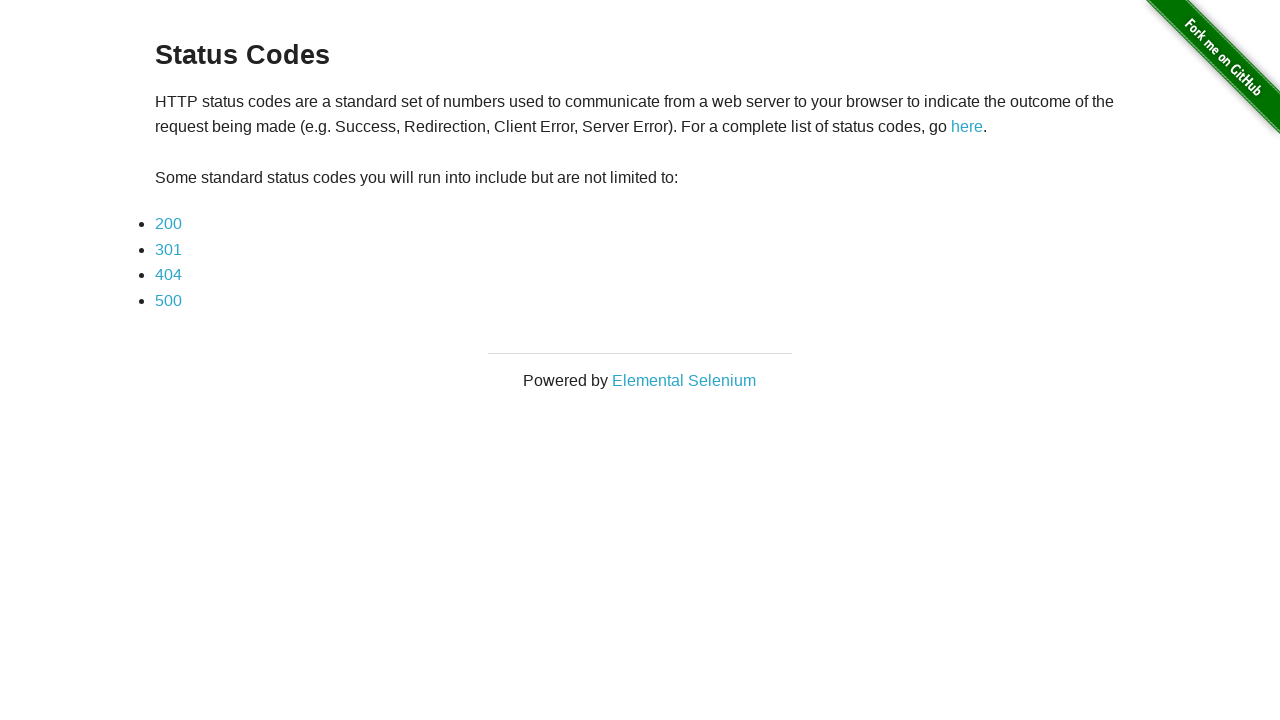

Retrieved all status code links from page
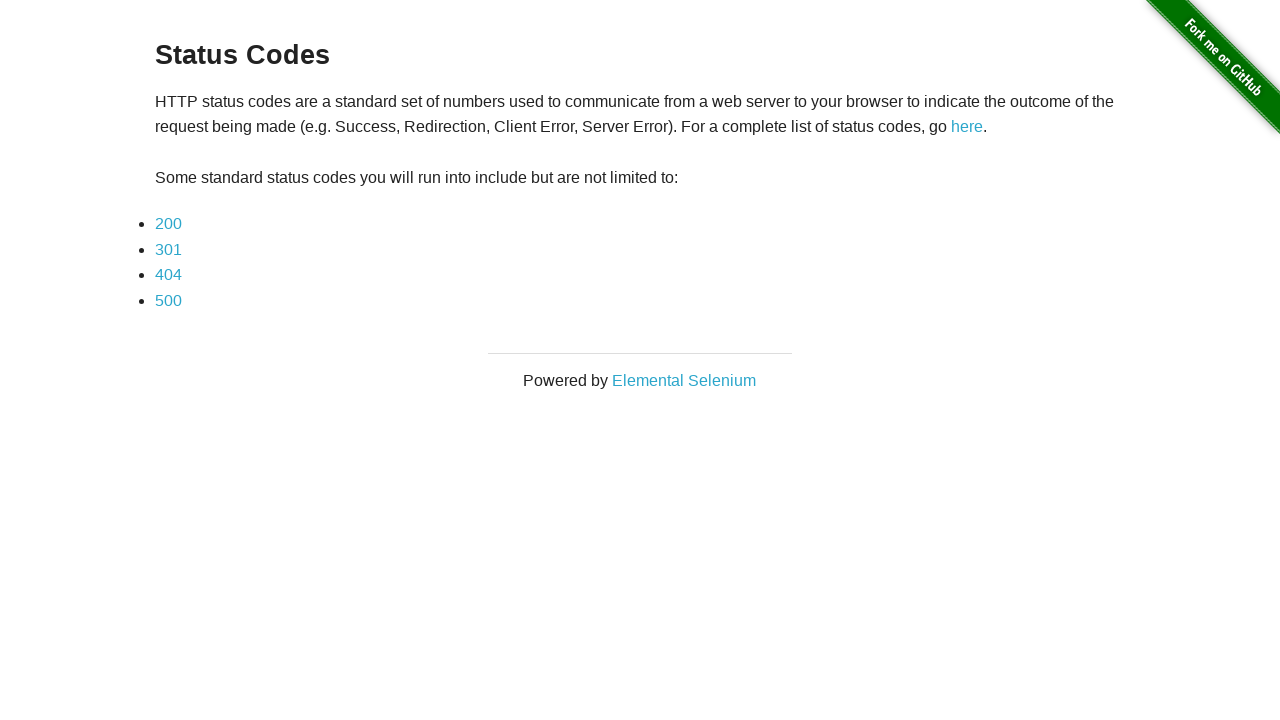

Got fresh reference to link at index 0
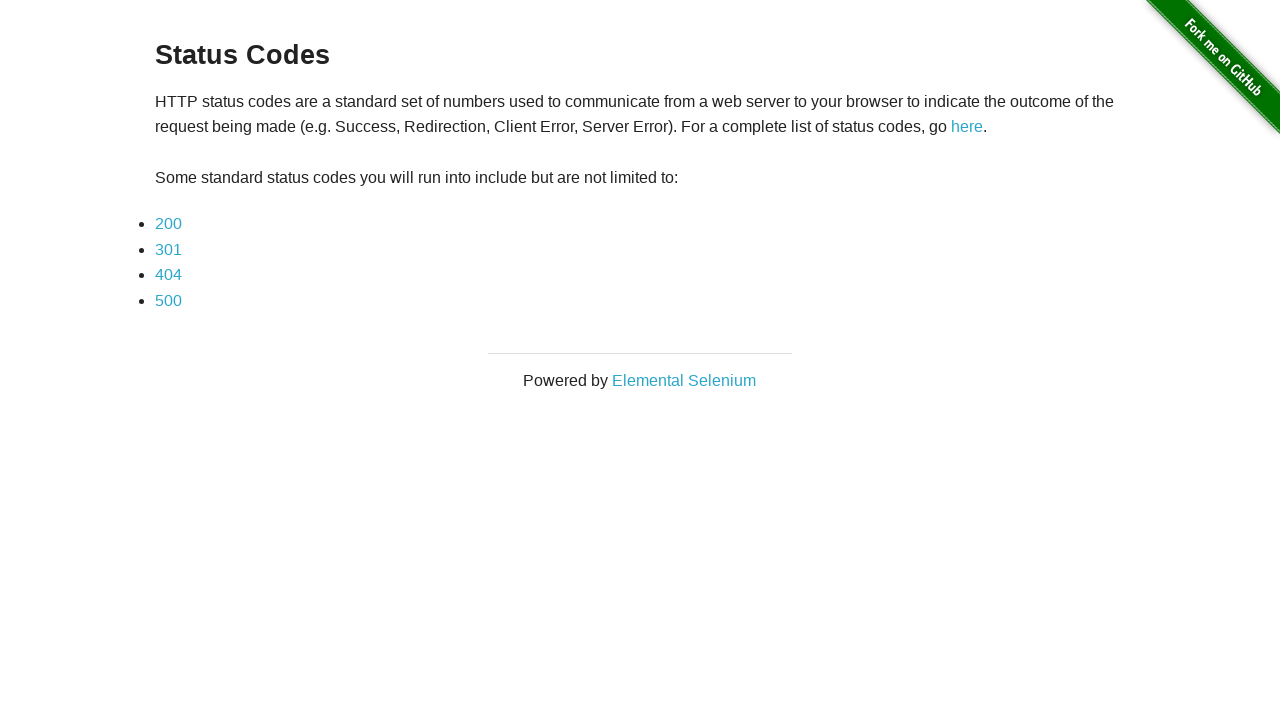

Clicked status code link at index 0 at (168, 224) on li a >> nth=0
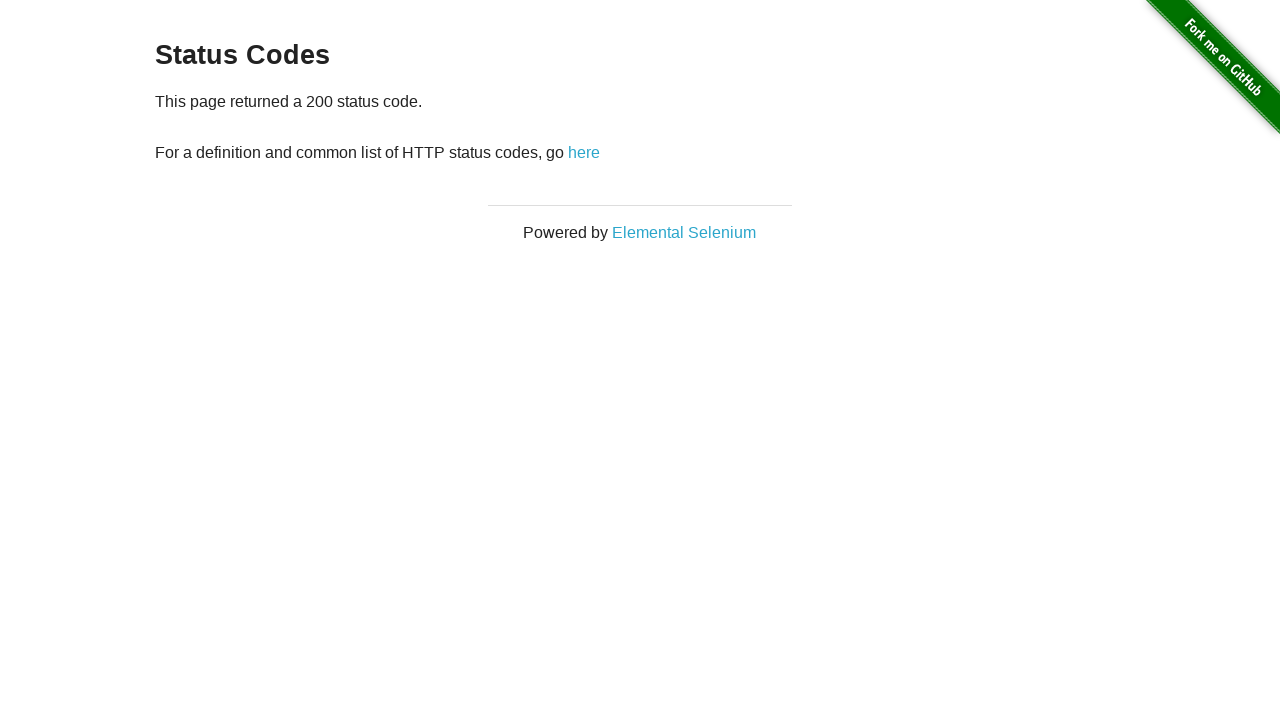

Waited for page to load after clicking link
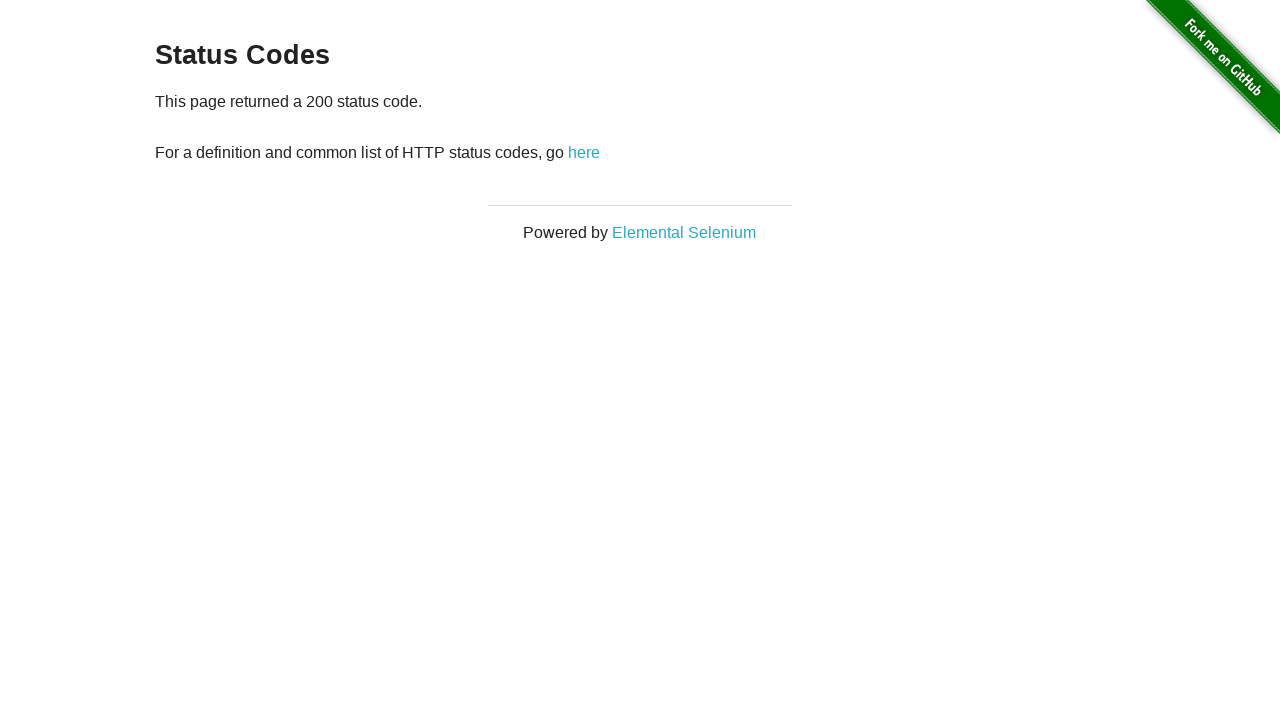

Navigated back to status codes page
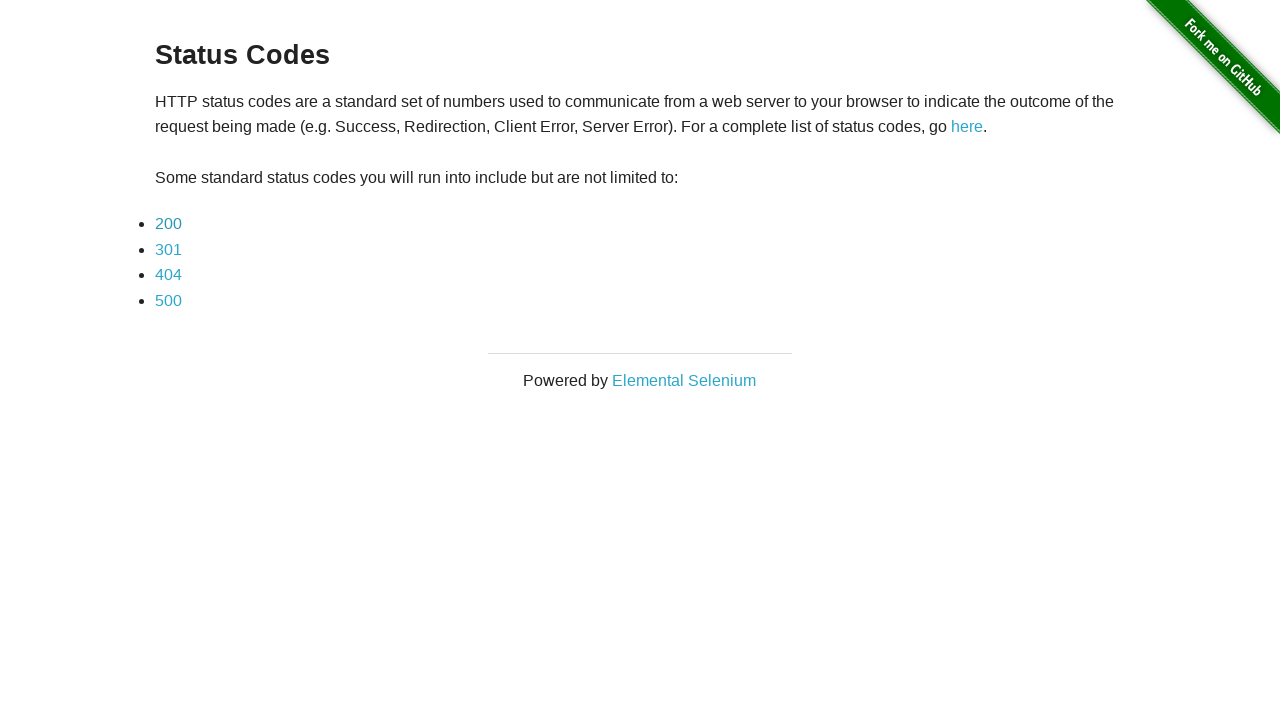

Waited for status codes page to load
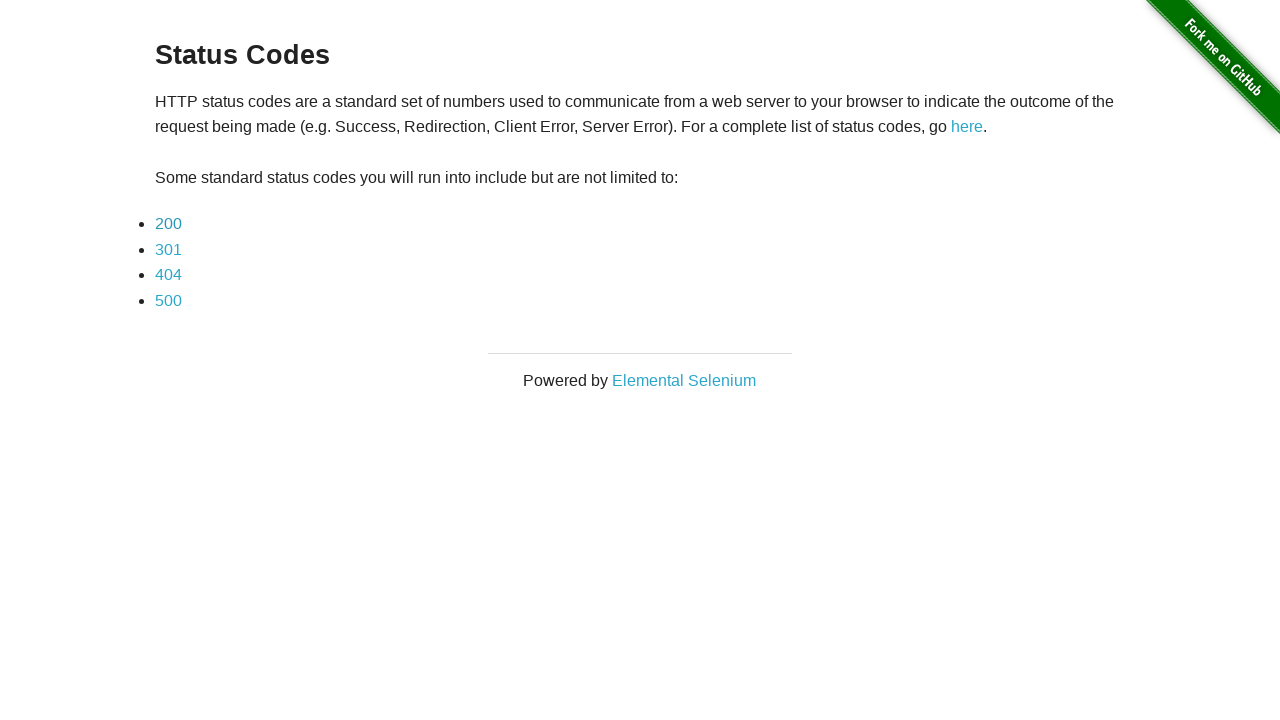

Got fresh reference to link at index 1
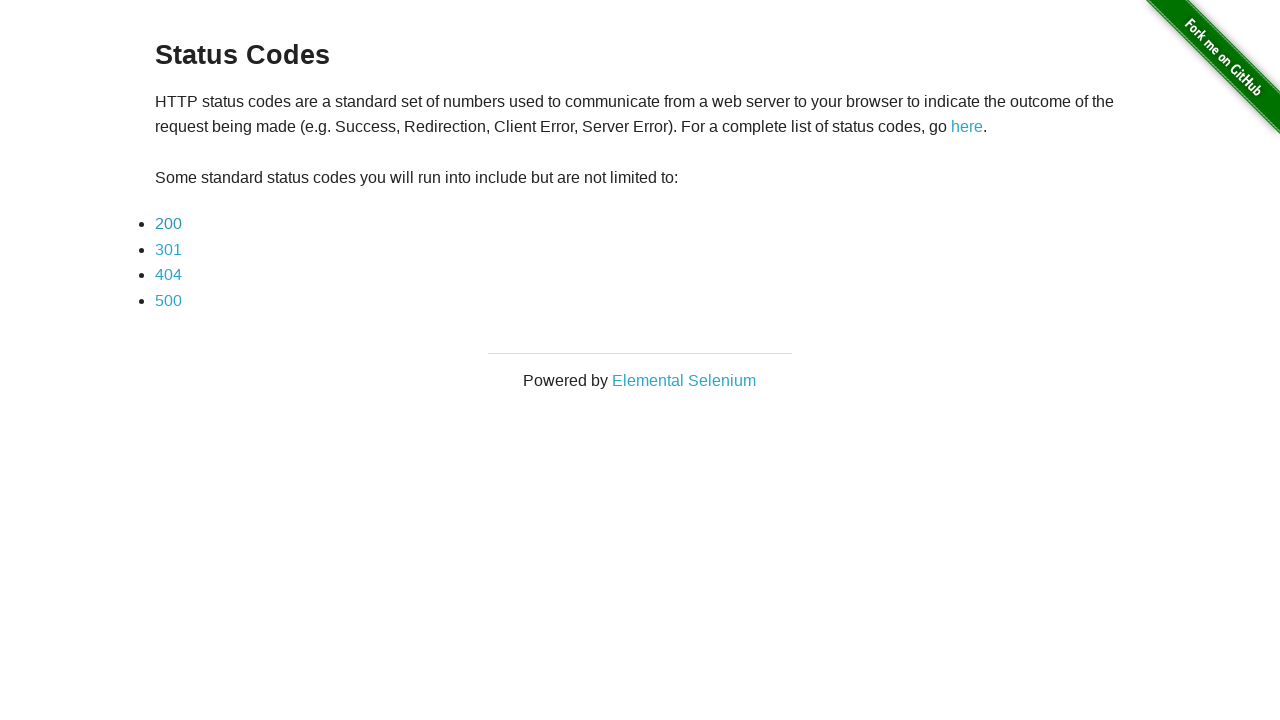

Clicked status code link at index 1 at (168, 249) on li a >> nth=1
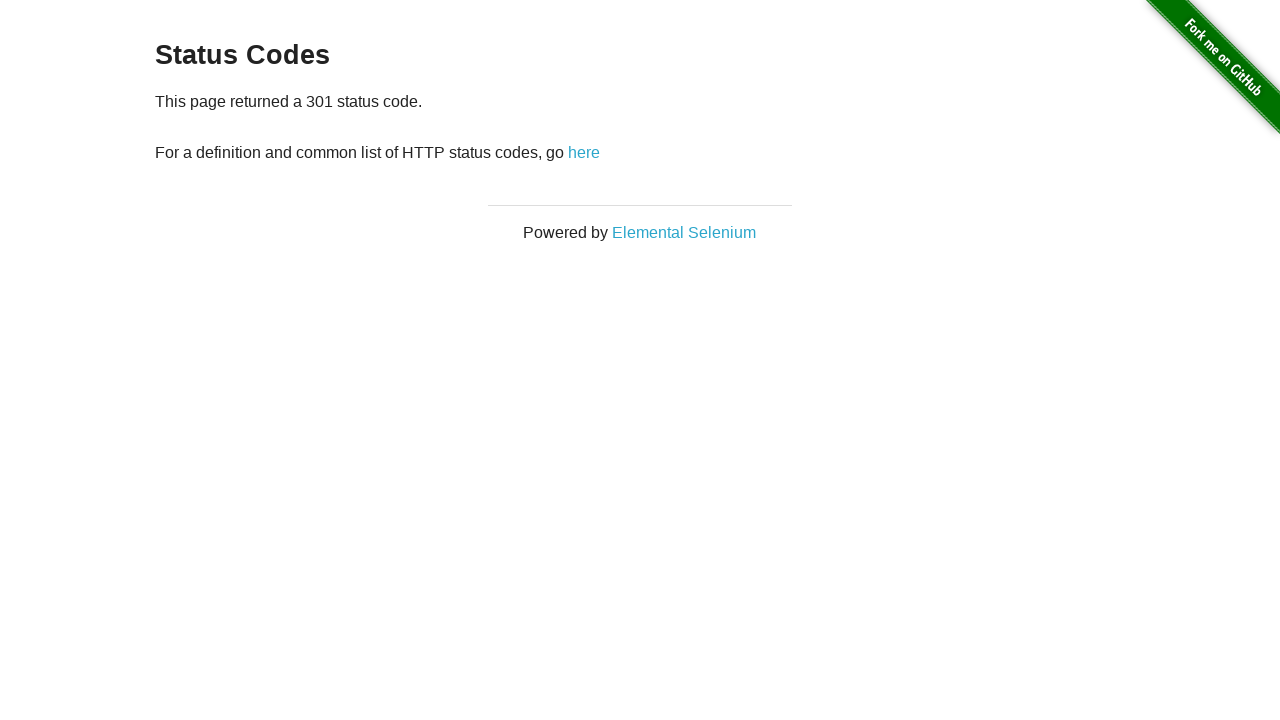

Waited for page to load after clicking link
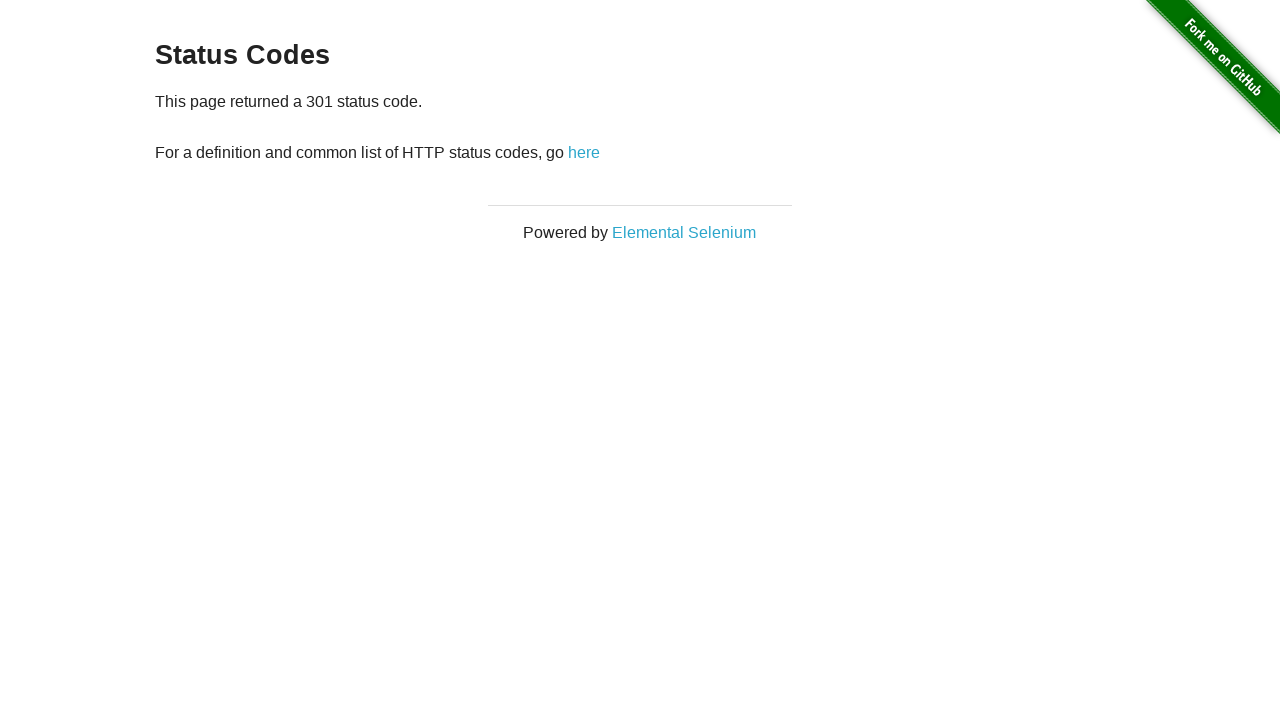

Navigated back to status codes page
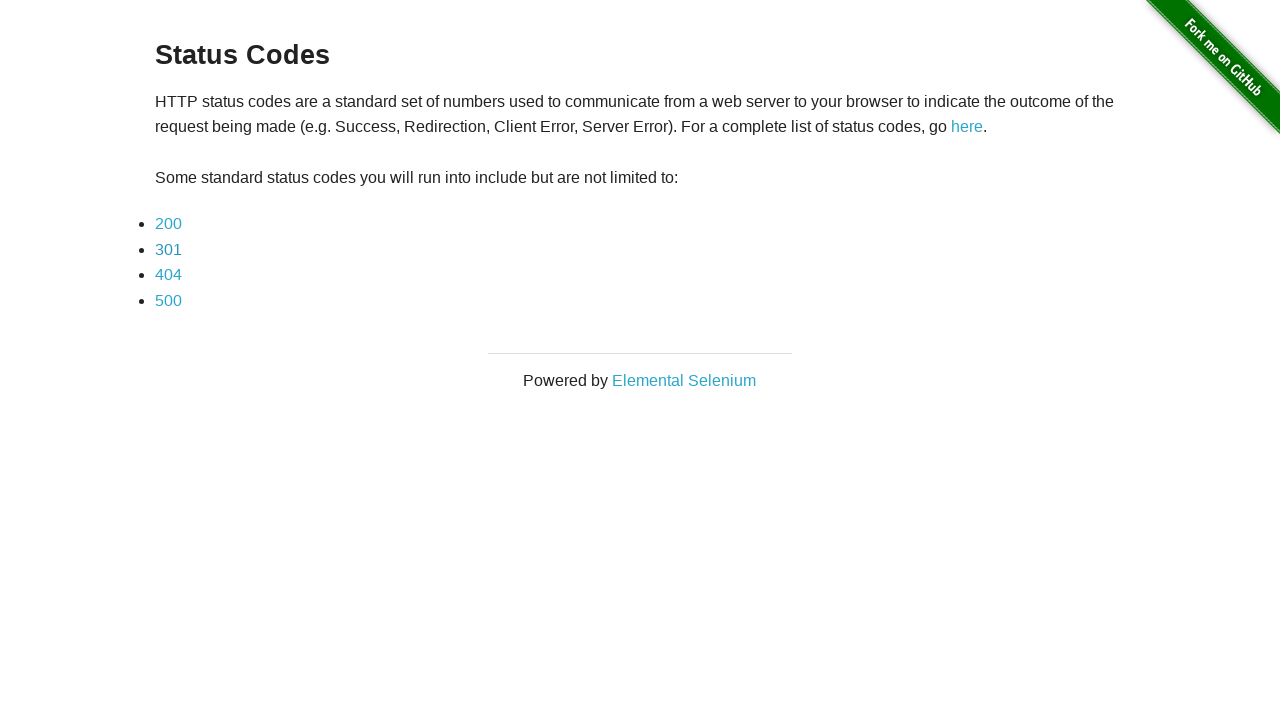

Waited for status codes page to load
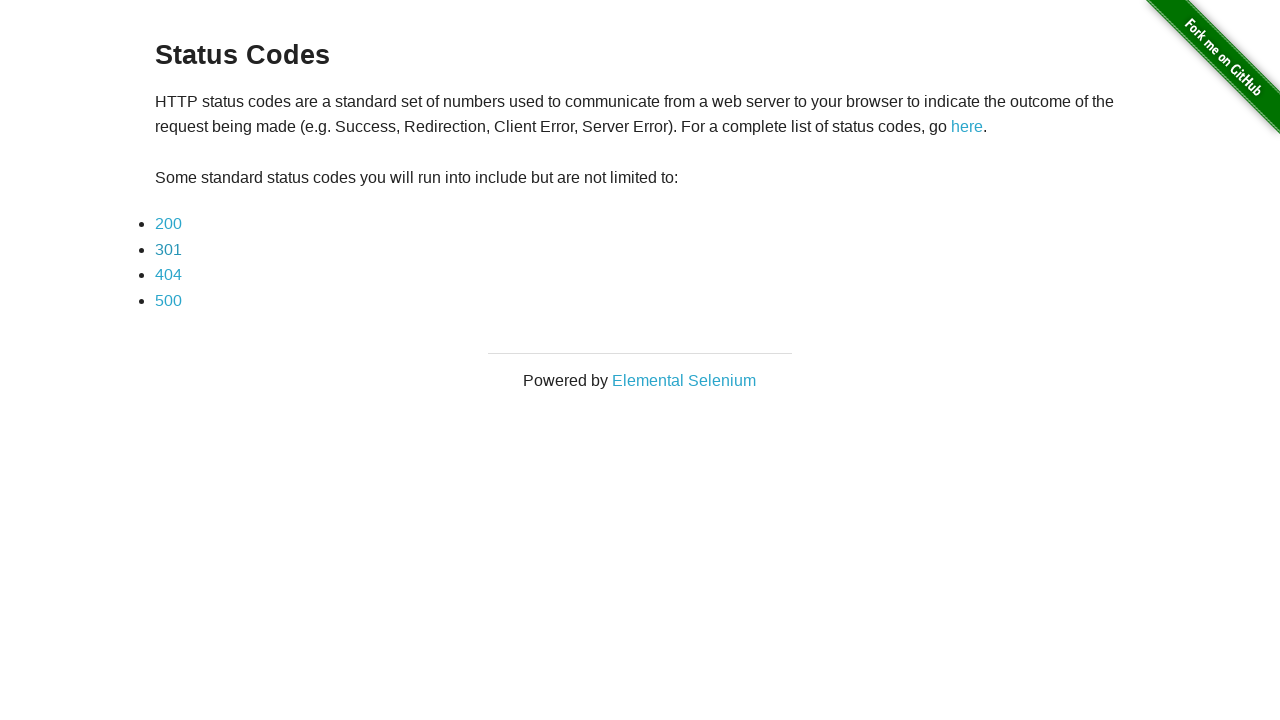

Got fresh reference to link at index 2
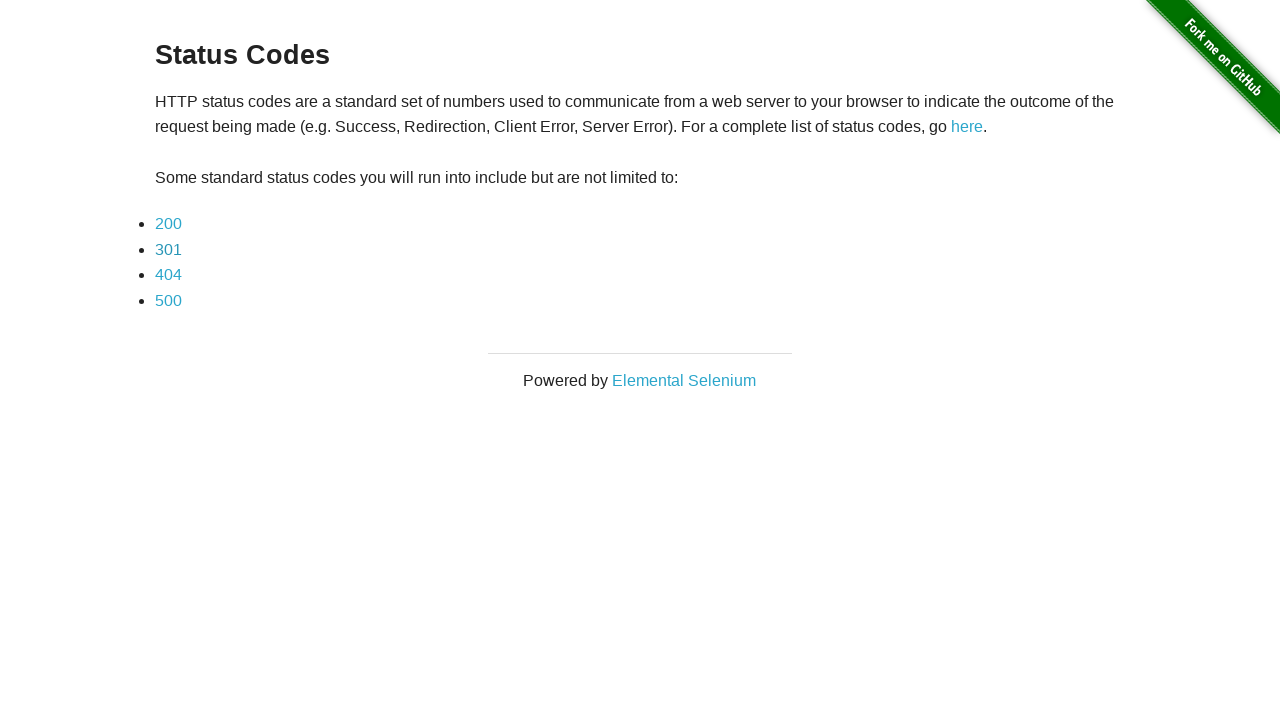

Clicked status code link at index 2 at (168, 275) on li a >> nth=2
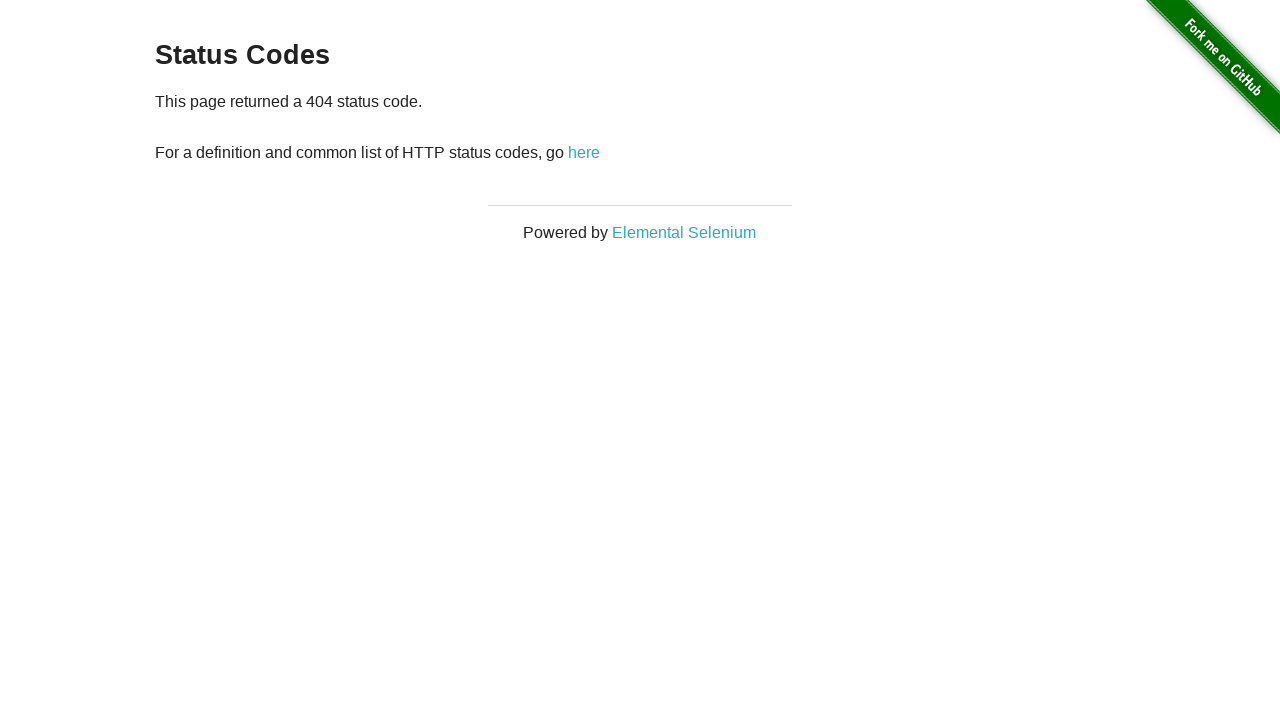

Waited for page to load after clicking link
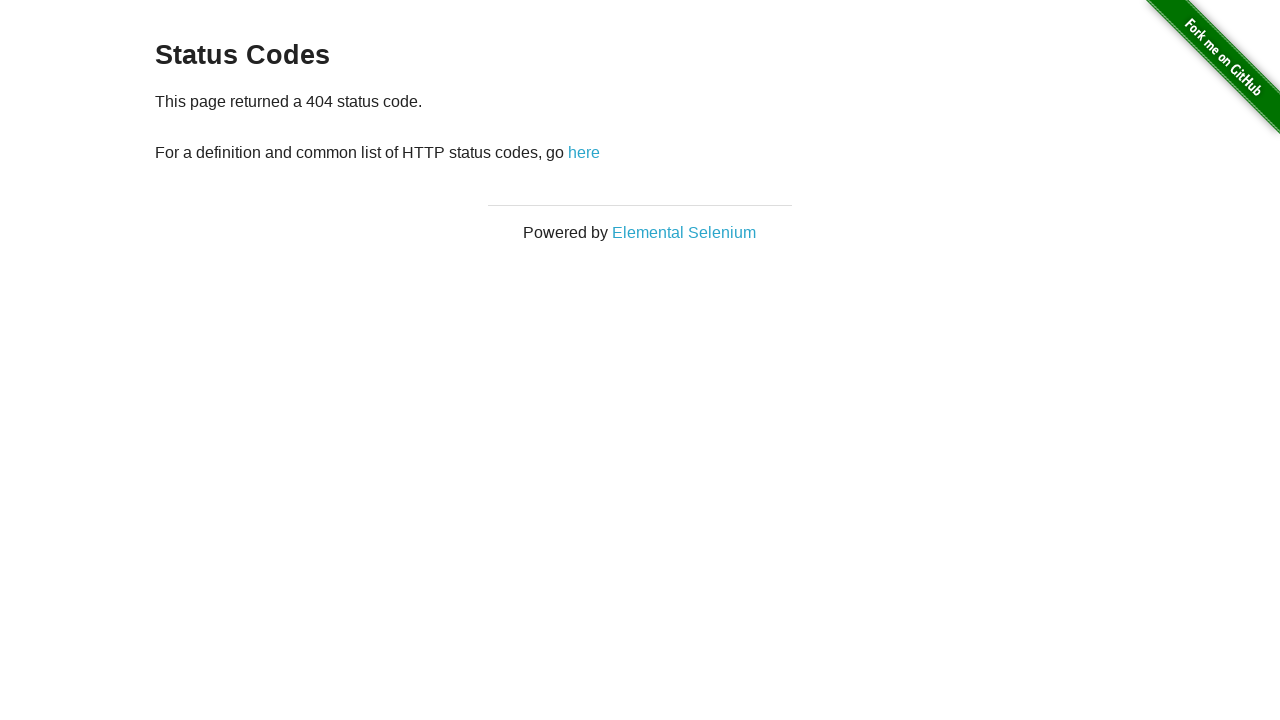

Navigated back to status codes page
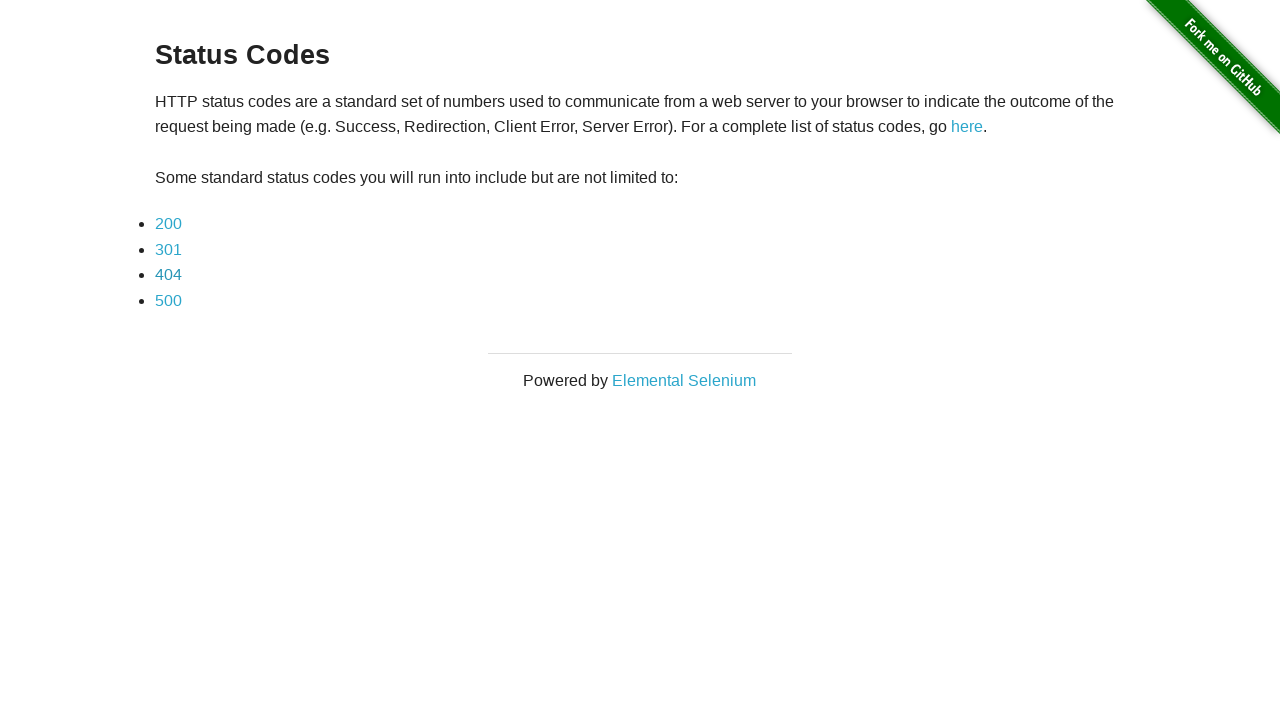

Waited for status codes page to load
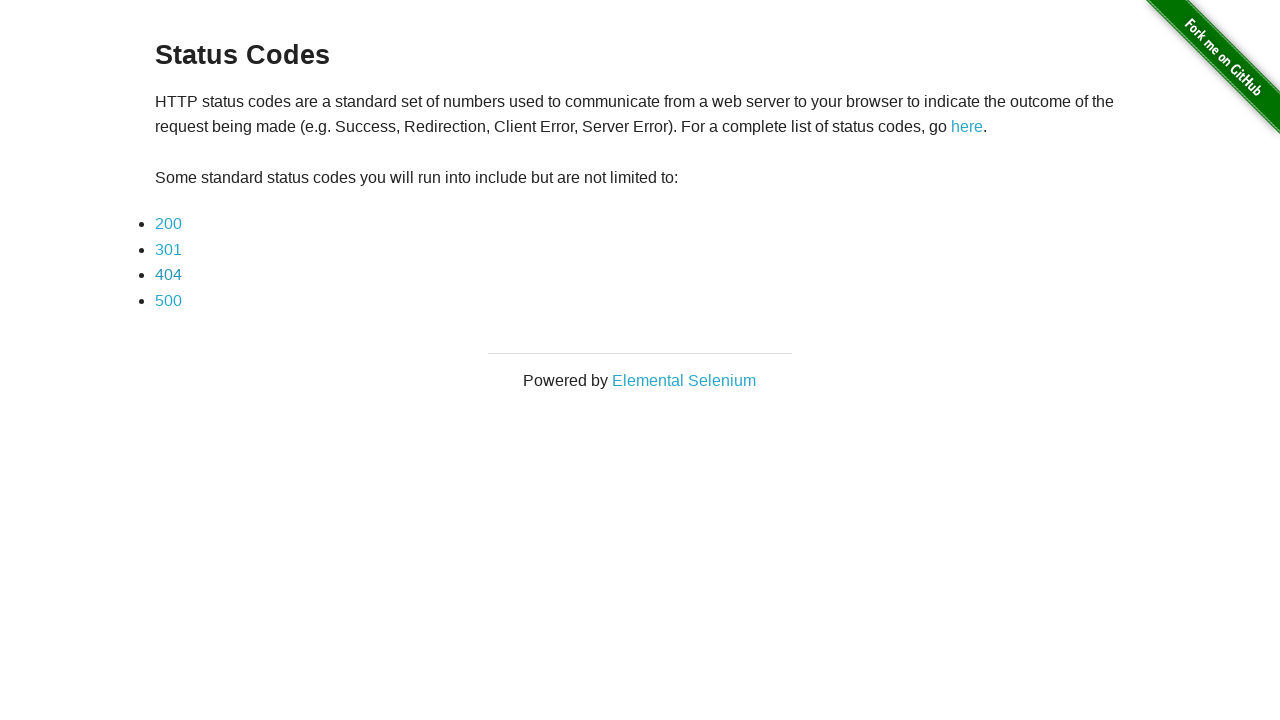

Got fresh reference to link at index 3
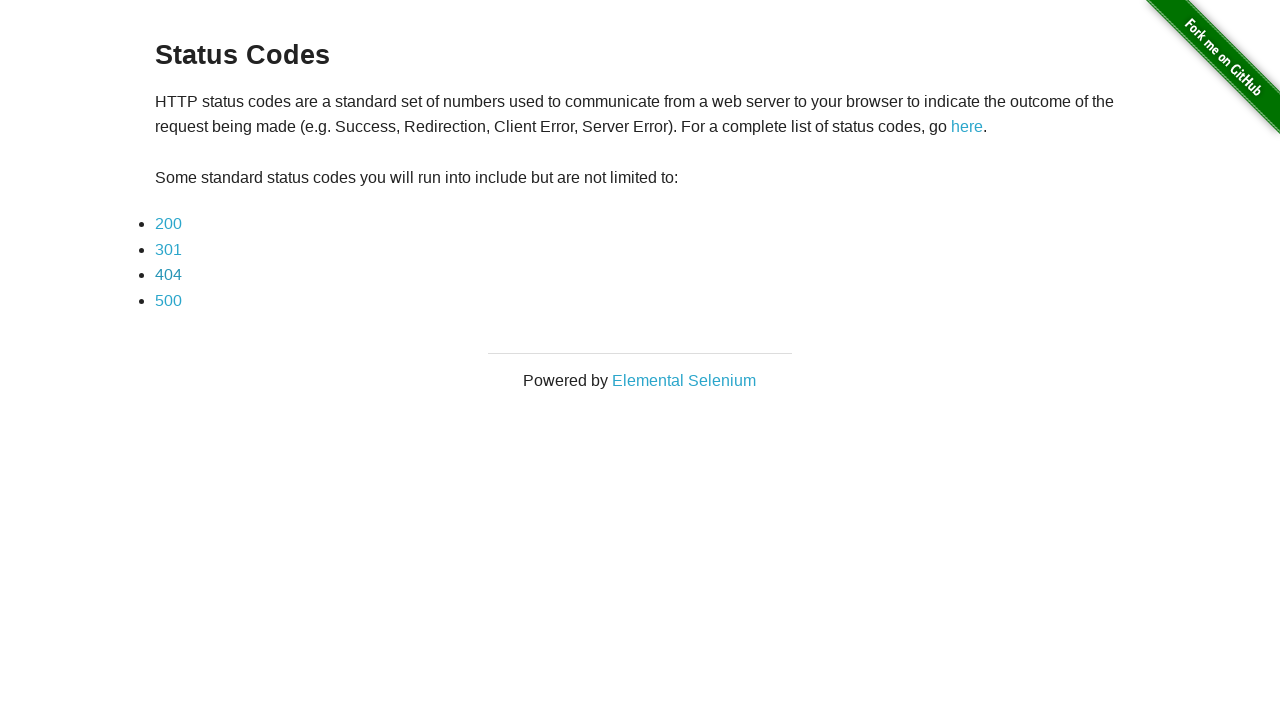

Clicked status code link at index 3 at (168, 300) on li a >> nth=3
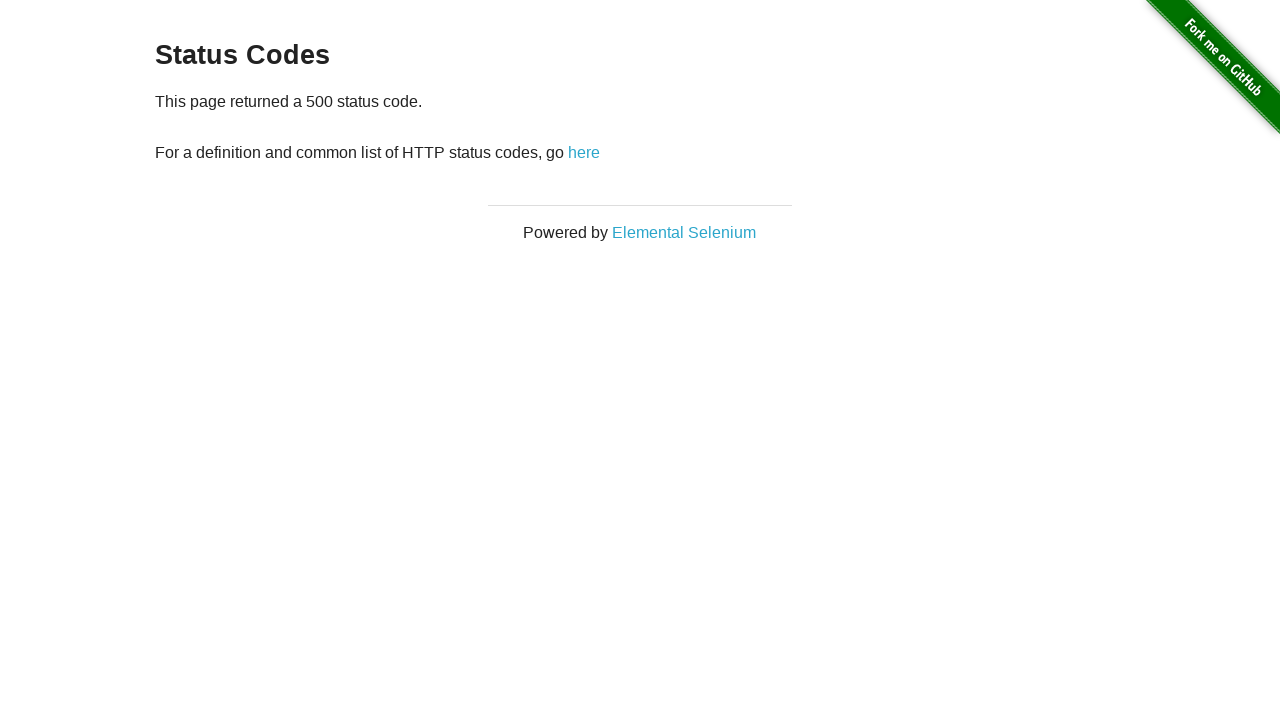

Waited for page to load after clicking link
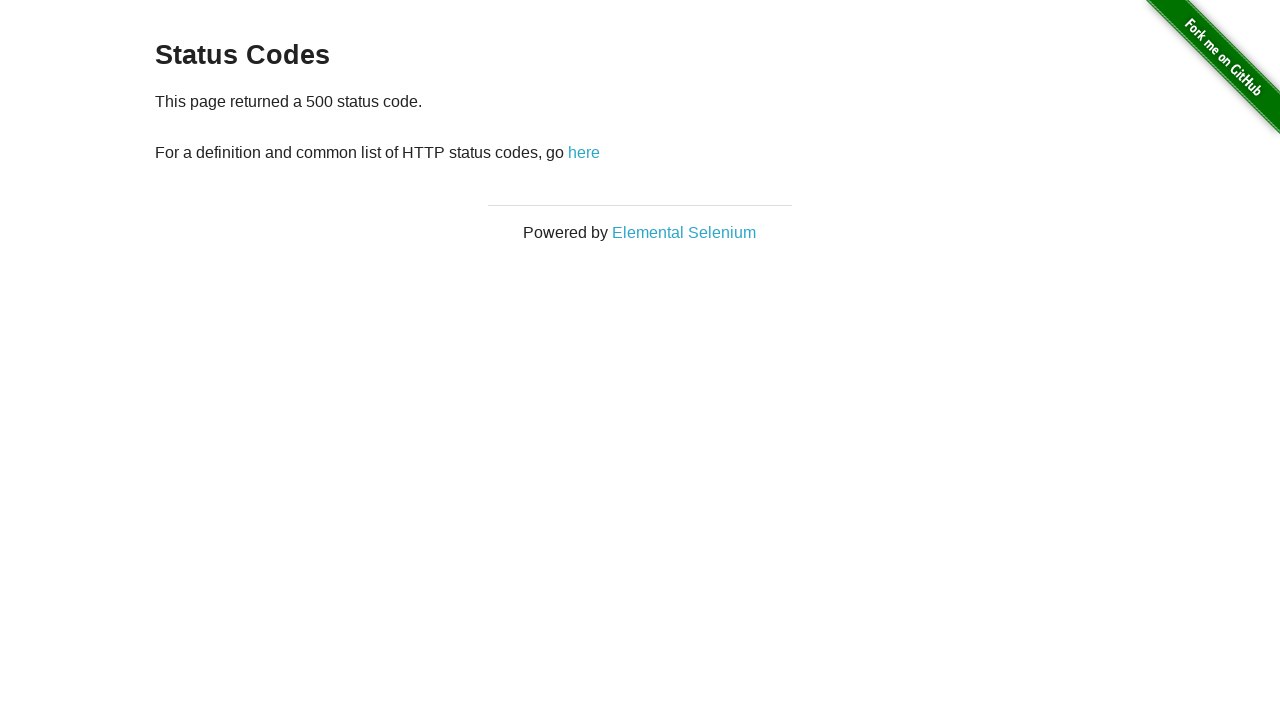

Navigated back to status codes page
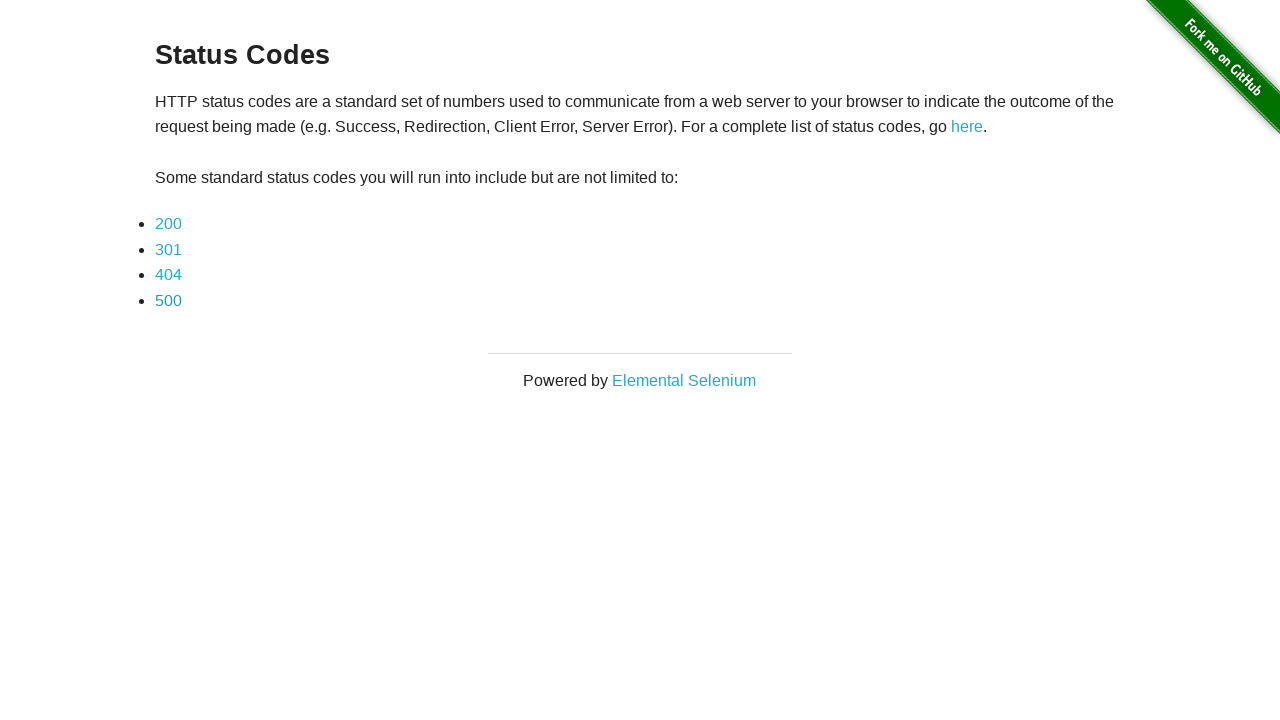

Waited for status codes page to load
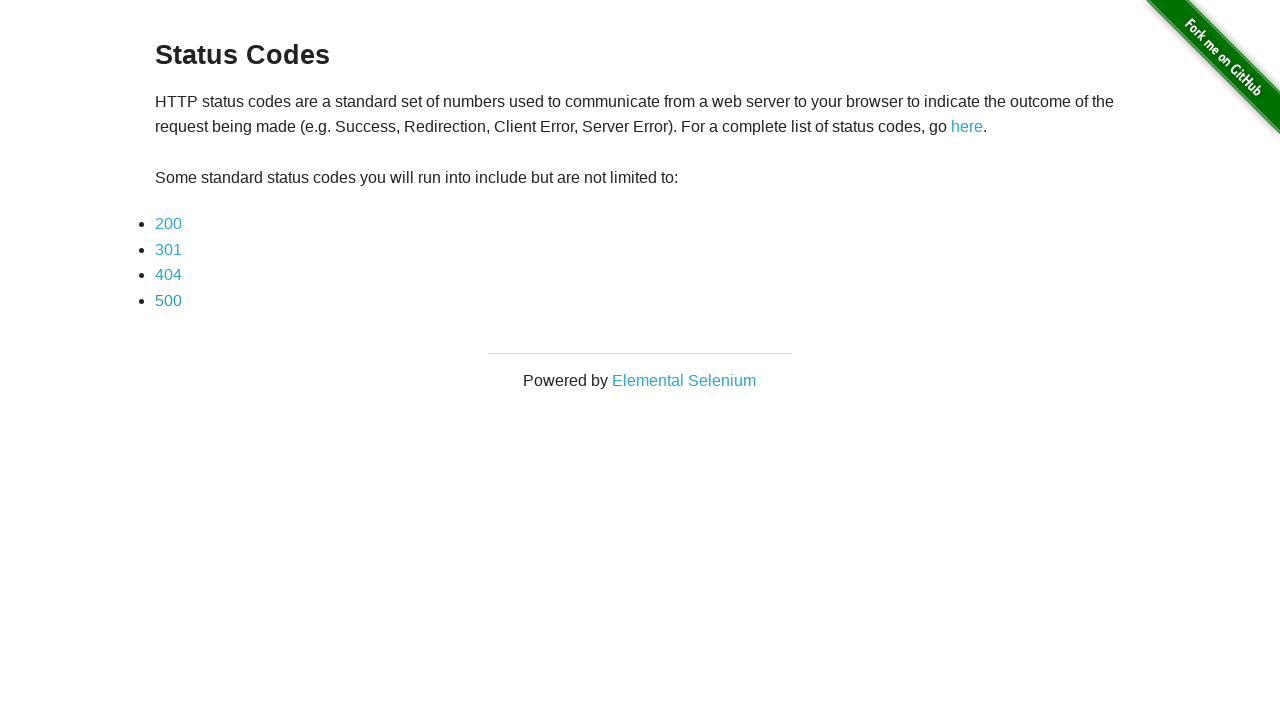

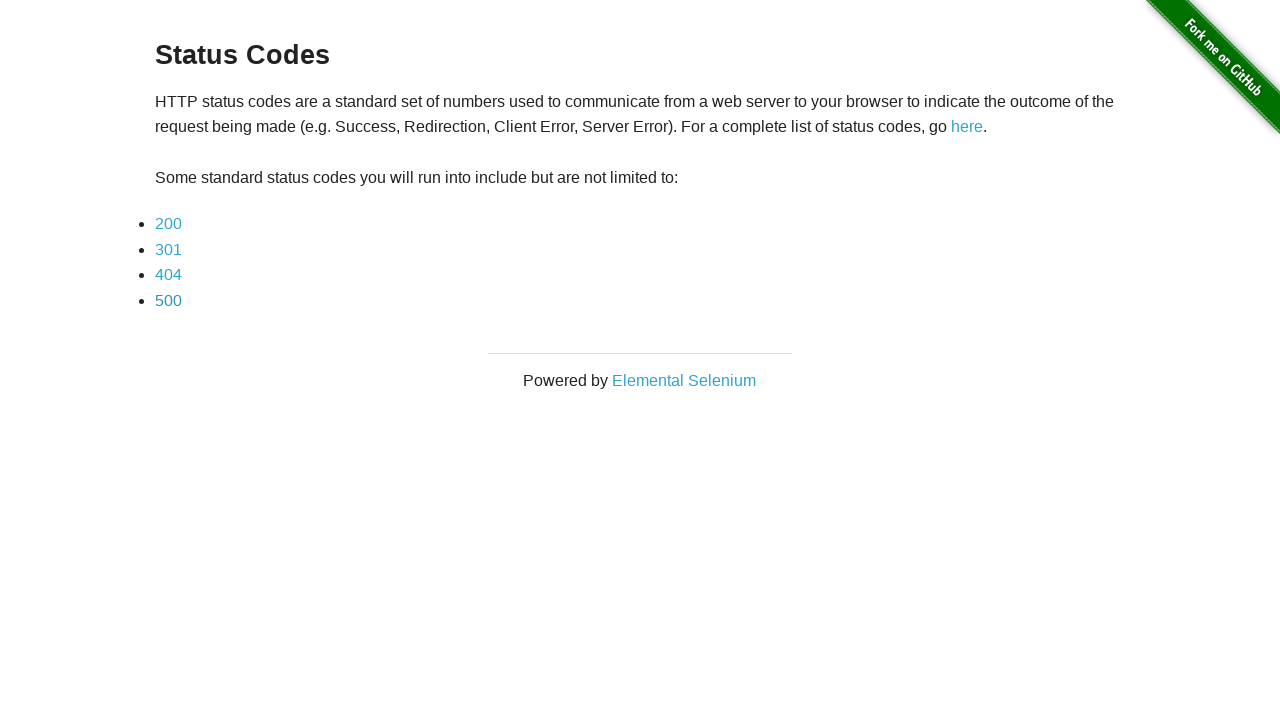